Tests JavaScript prompt dialog by clicking the third button, entering a name in the prompt, accepting it, and verifying the name appears in the result

Starting URL: https://the-internet.herokuapp.com/javascript_alerts

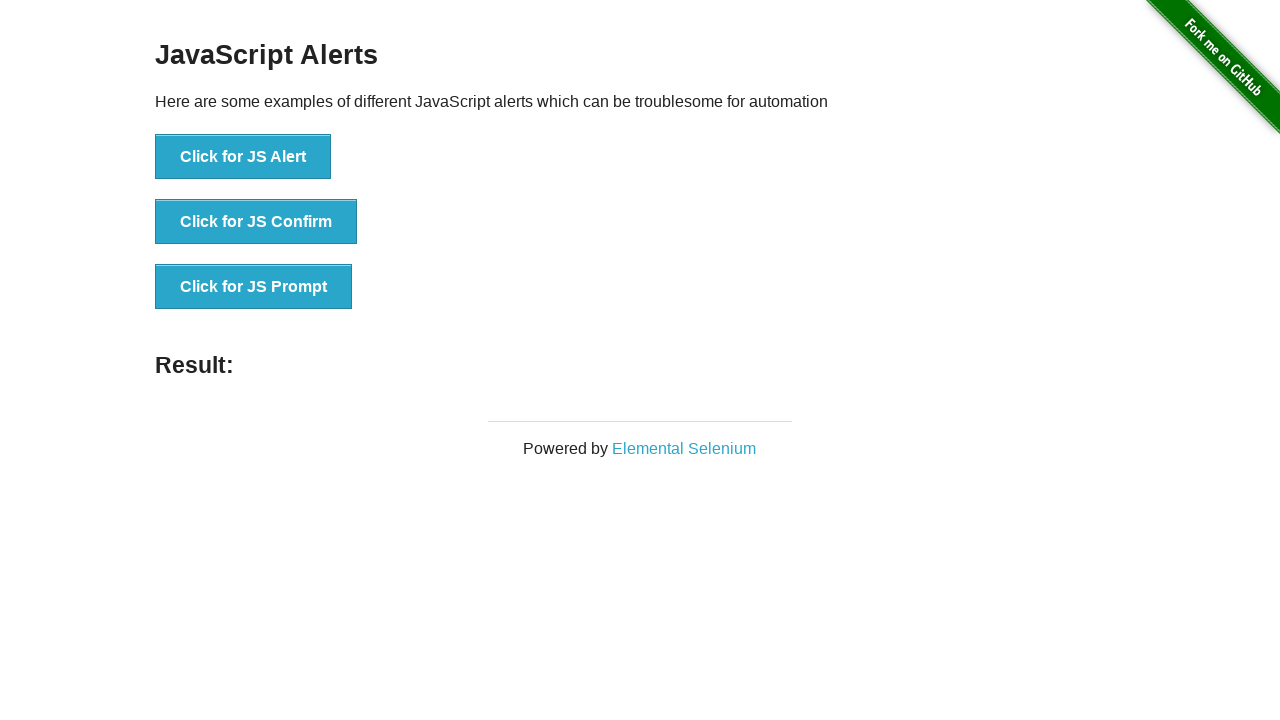

Set up dialog handler to accept prompt with 'Maria Santos'
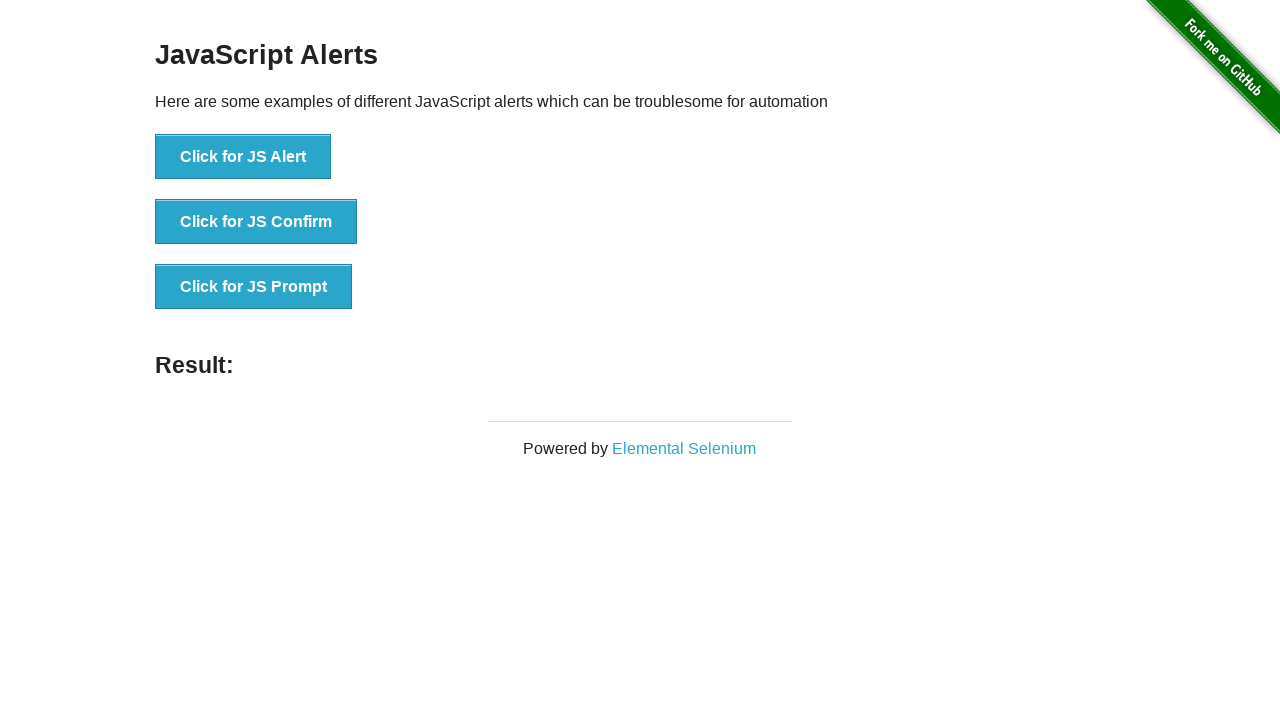

Clicked 'Click for JS Prompt' button to trigger JavaScript prompt dialog at (254, 287) on xpath=//*[text()='Click for JS Prompt']
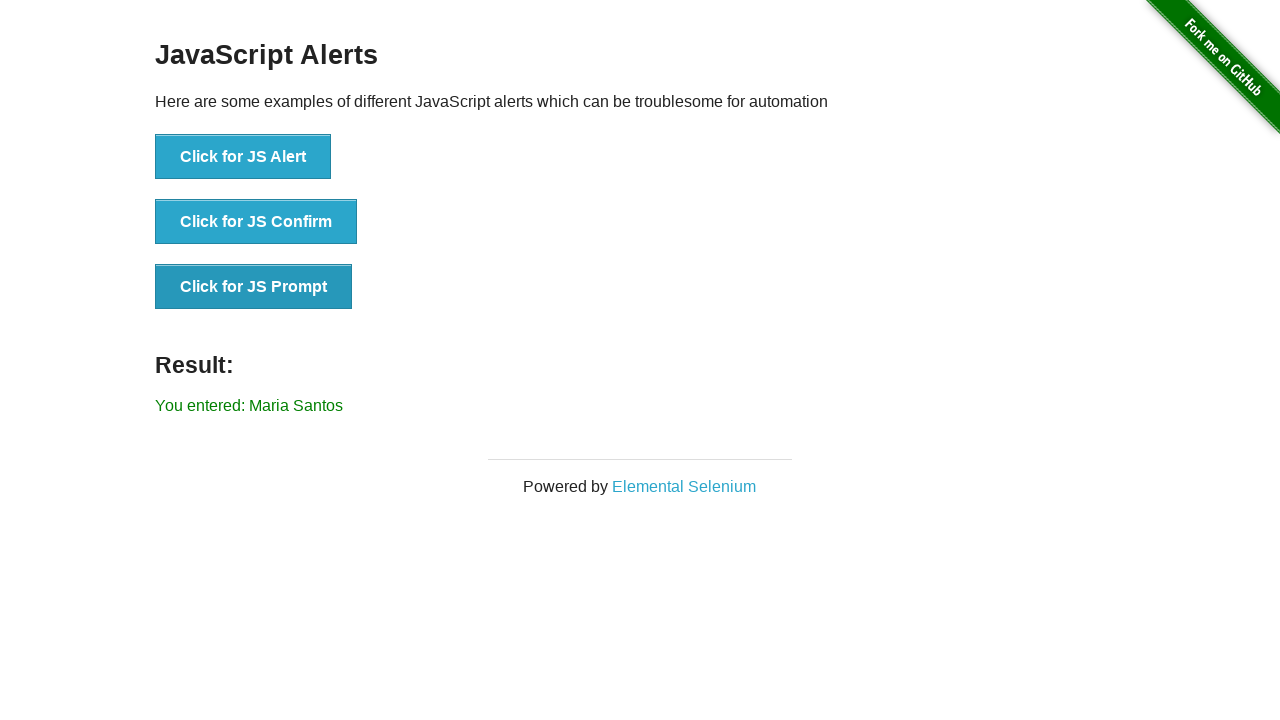

Result message element loaded and is visible
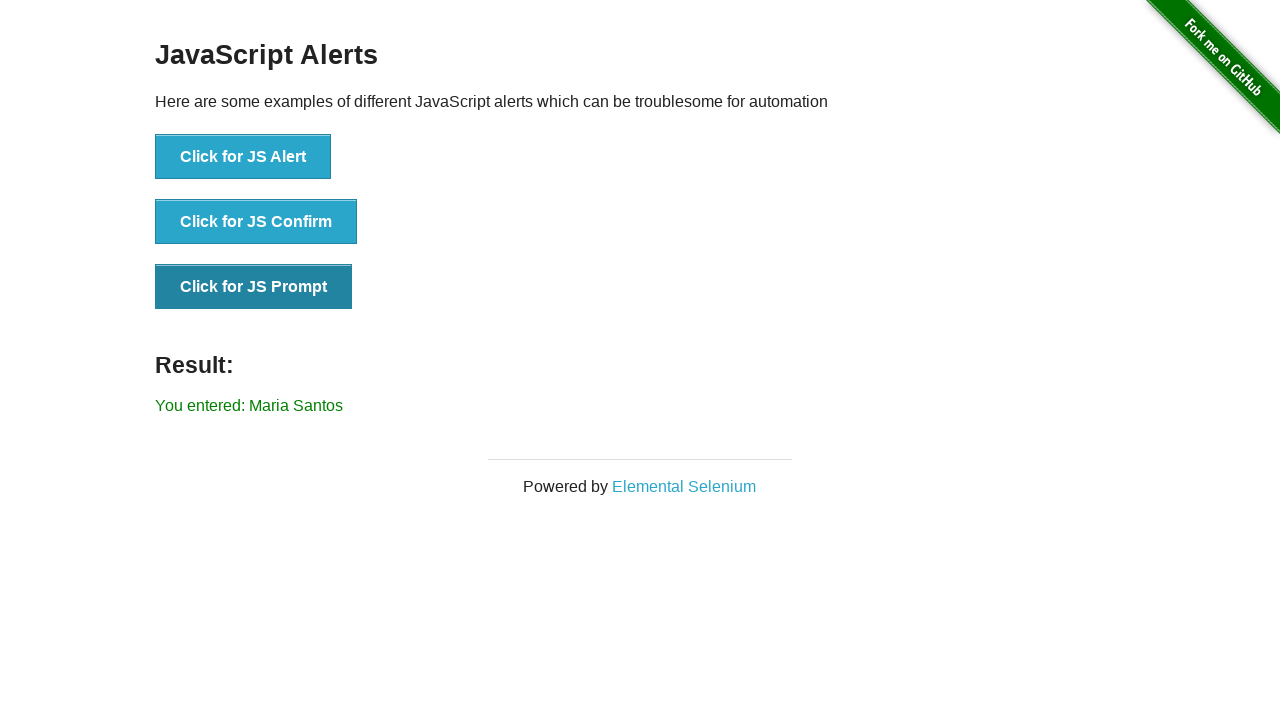

Retrieved result text from the result element
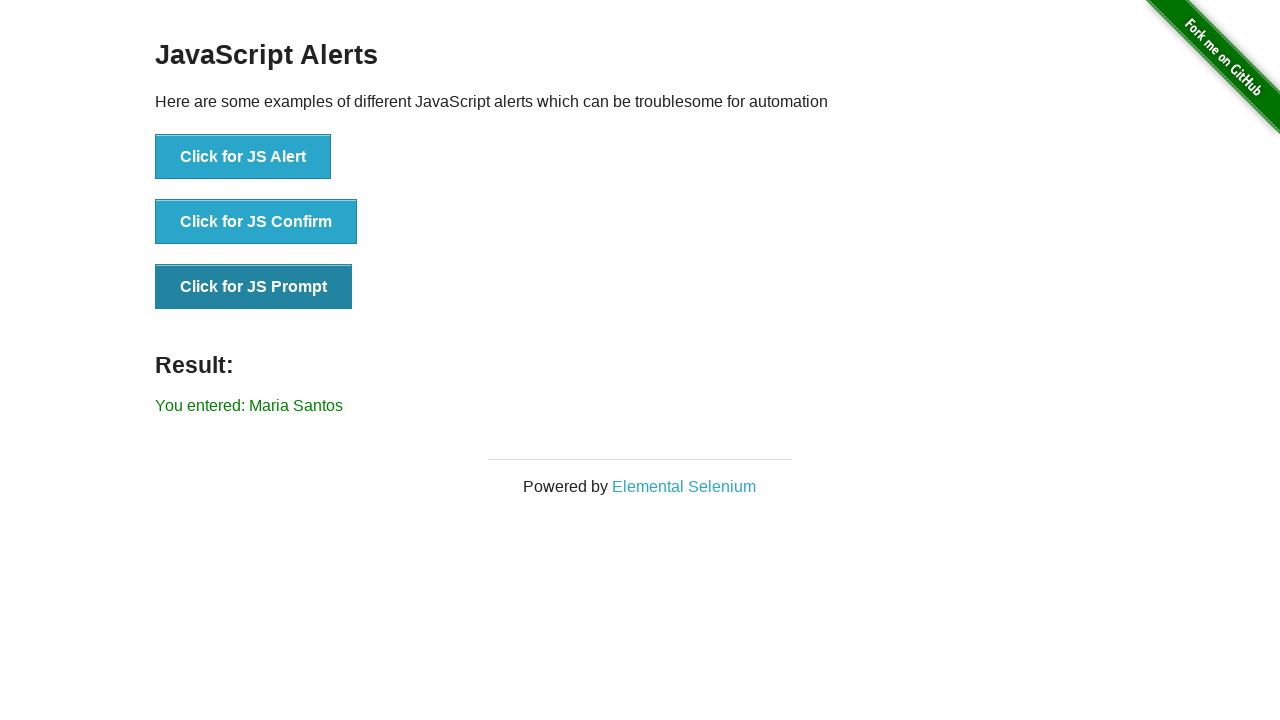

Verified that 'Maria Santos' appears in the result message
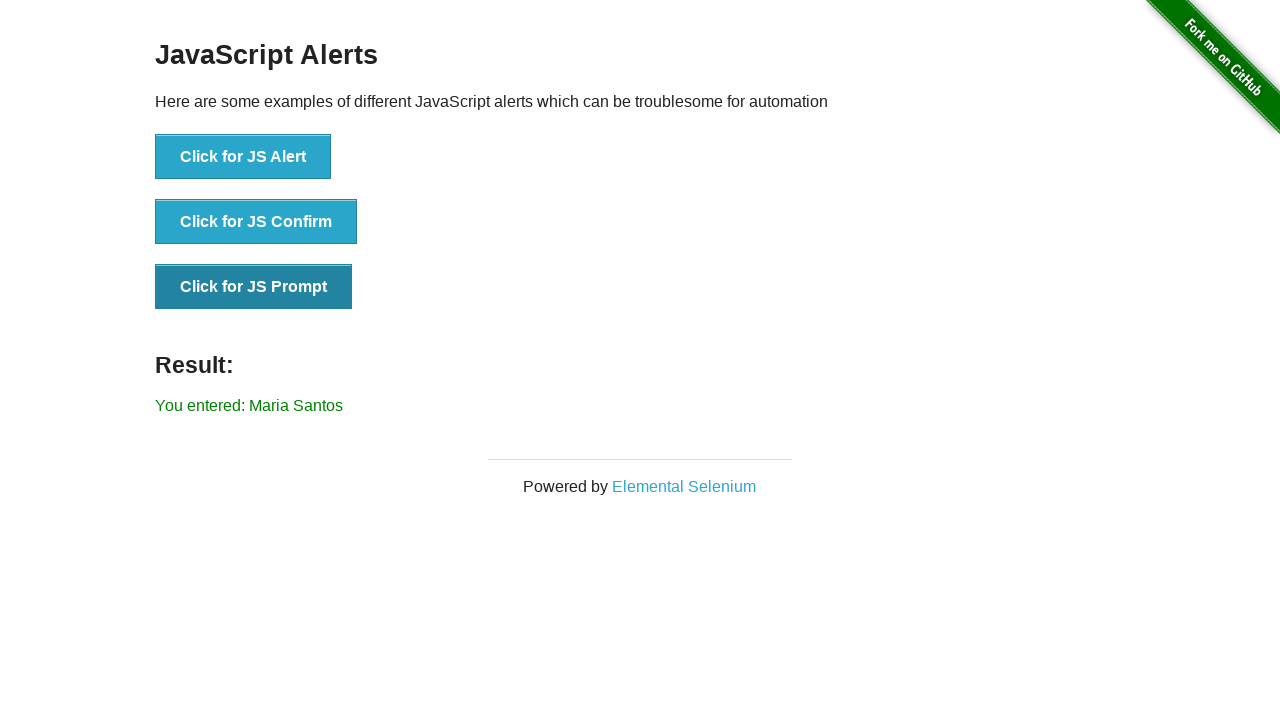

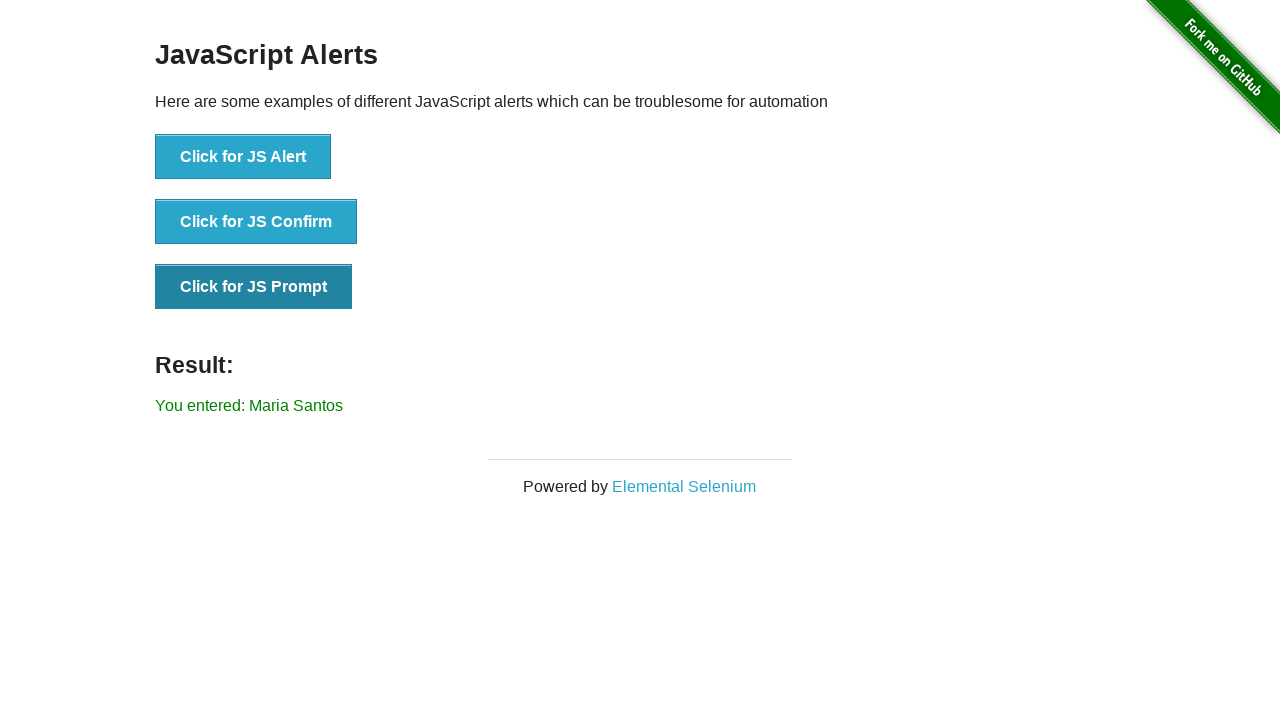